Tests that clicking clear completed removes completed items from the list

Starting URL: https://demo.playwright.dev/todomvc

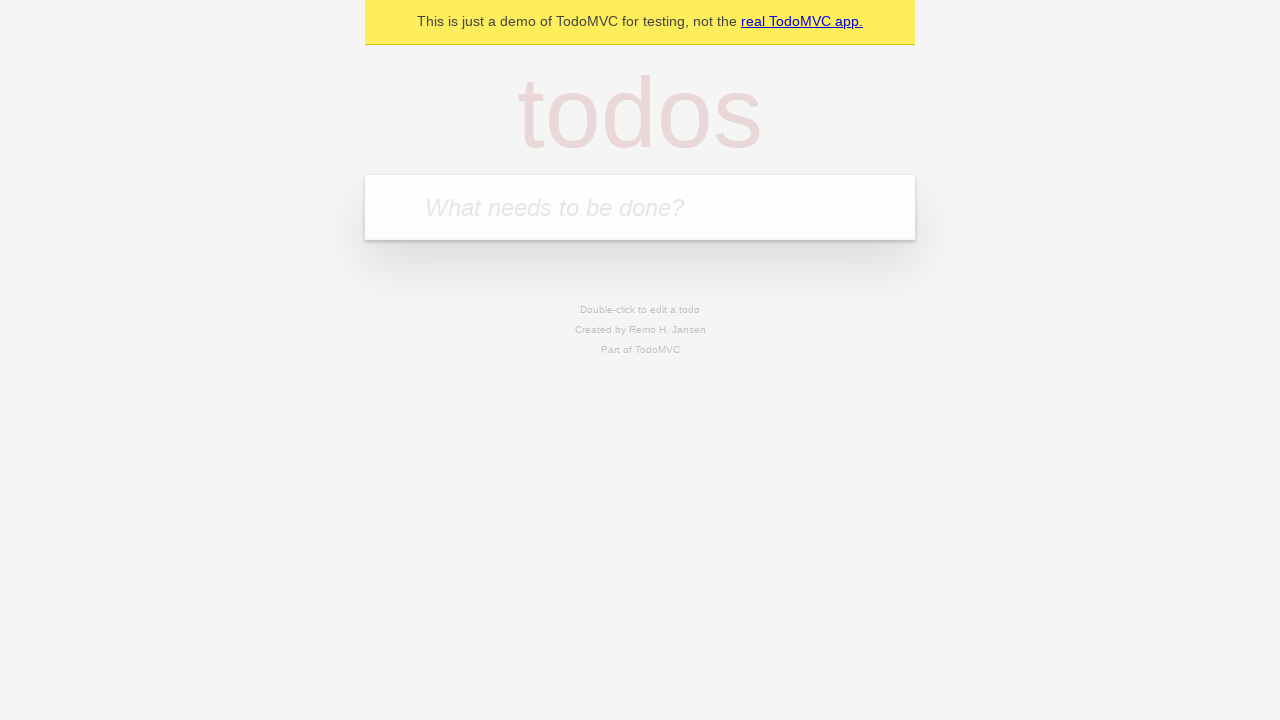

Filled todo input with 'buy some cheese' on internal:attr=[placeholder="What needs to be done?"i]
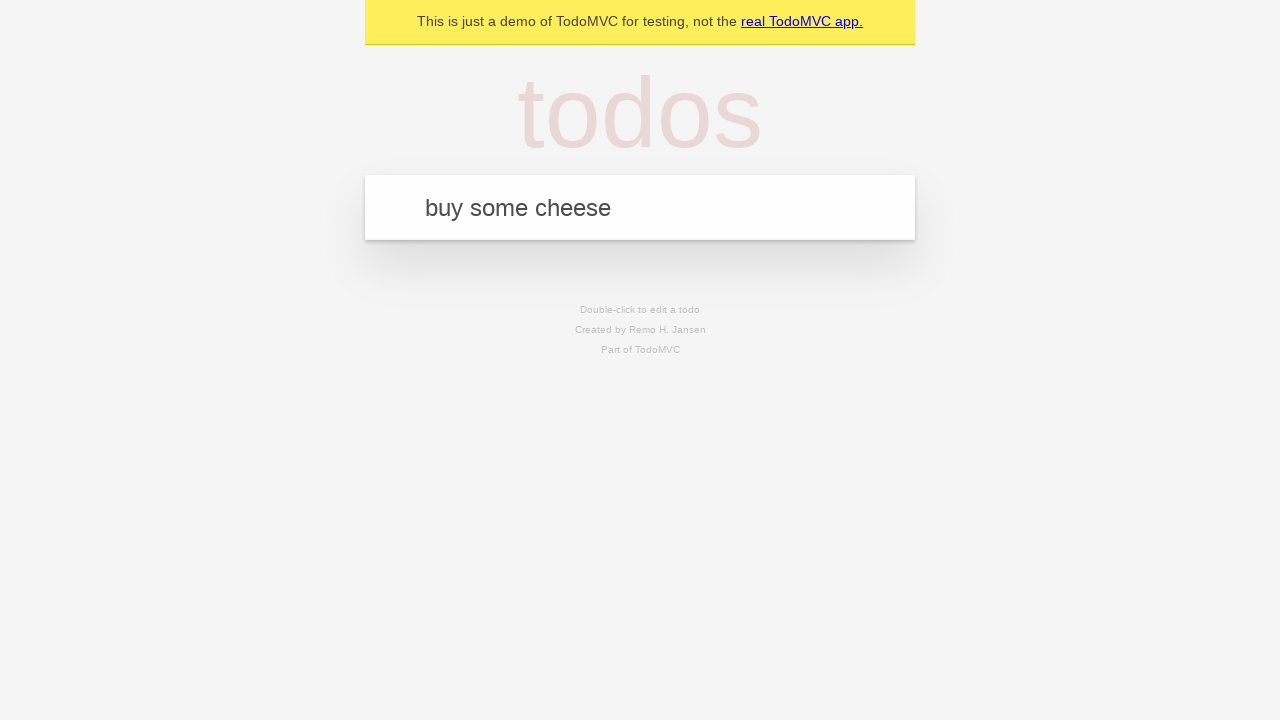

Pressed Enter to add first todo on internal:attr=[placeholder="What needs to be done?"i]
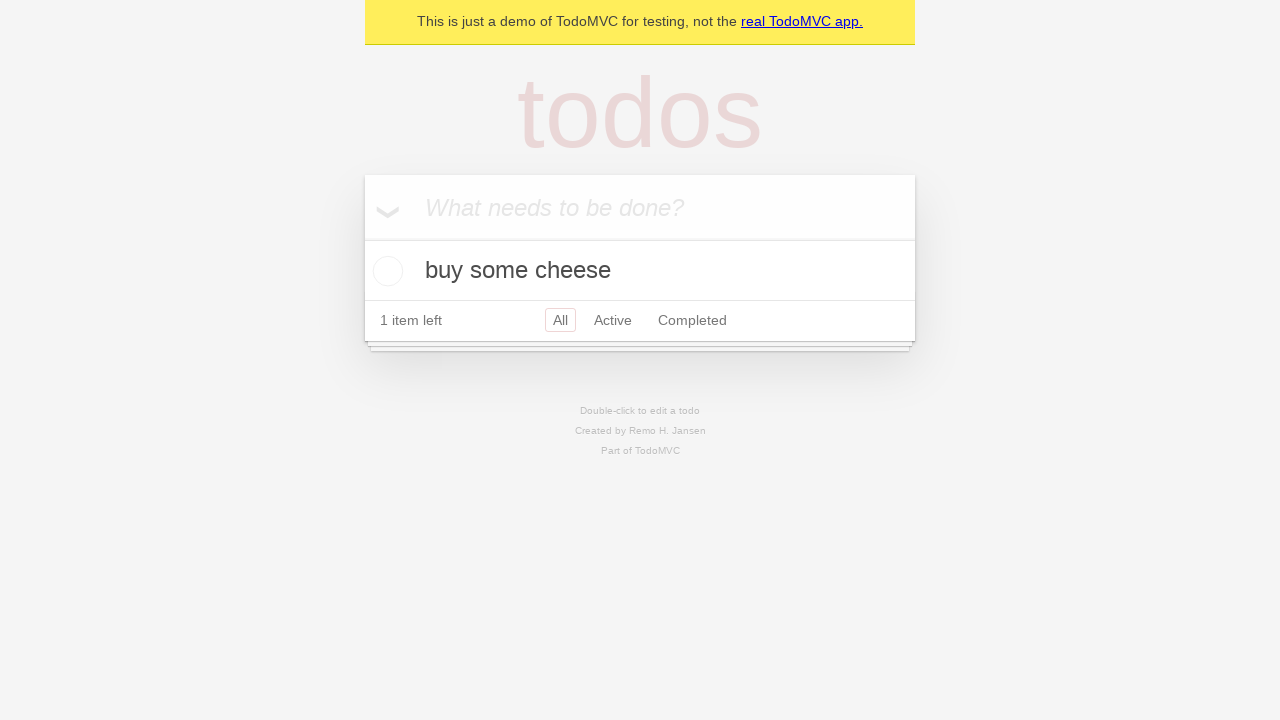

Filled todo input with 'feed the cat' on internal:attr=[placeholder="What needs to be done?"i]
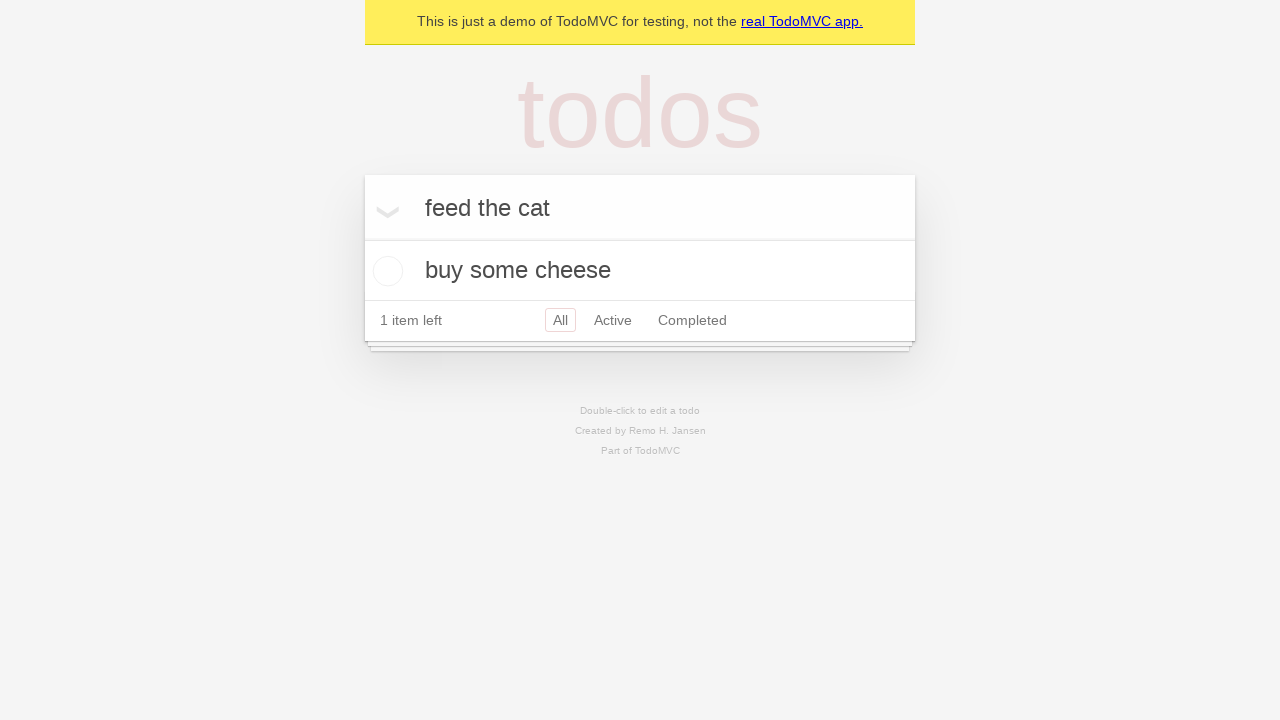

Pressed Enter to add second todo on internal:attr=[placeholder="What needs to be done?"i]
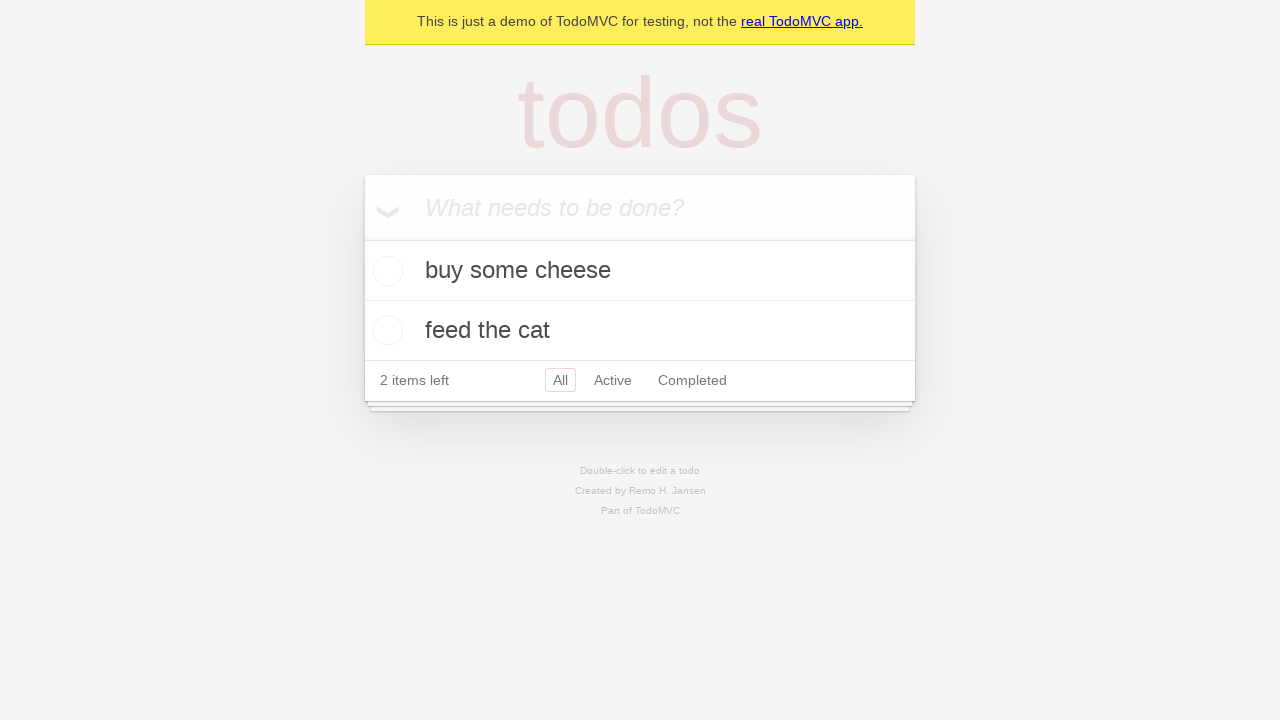

Filled todo input with 'book a doctors appointment' on internal:attr=[placeholder="What needs to be done?"i]
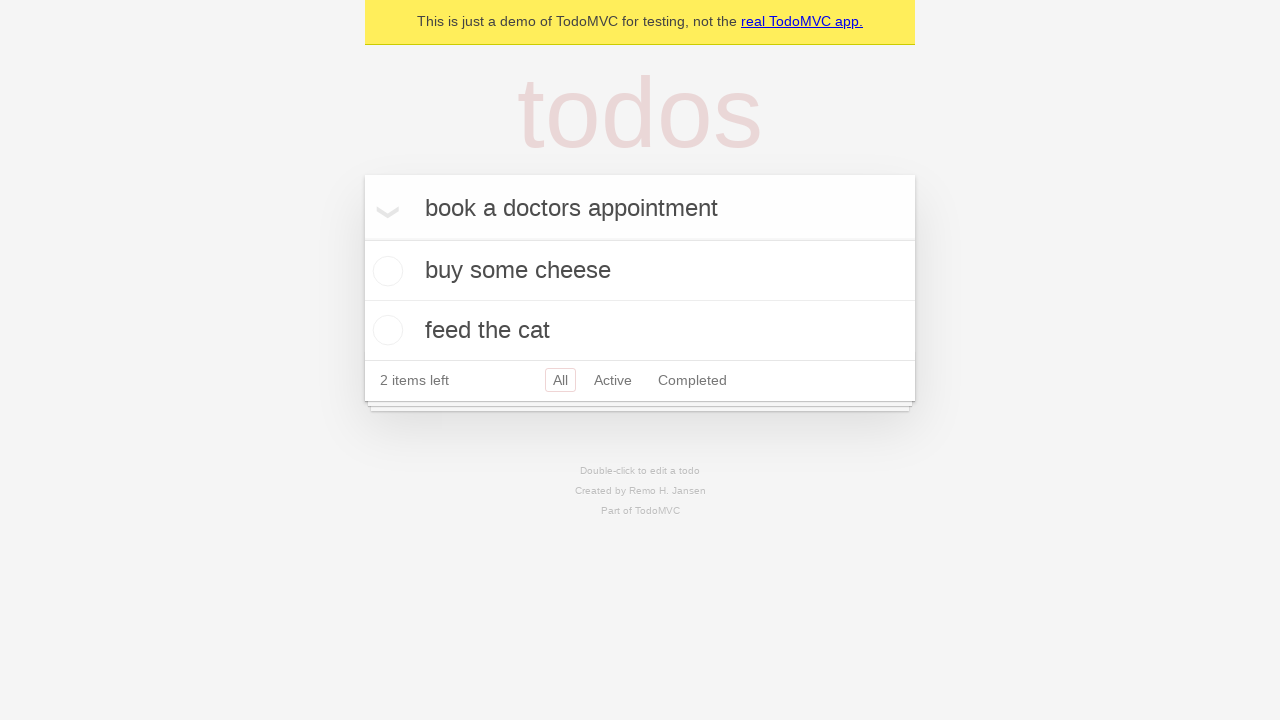

Pressed Enter to add third todo on internal:attr=[placeholder="What needs to be done?"i]
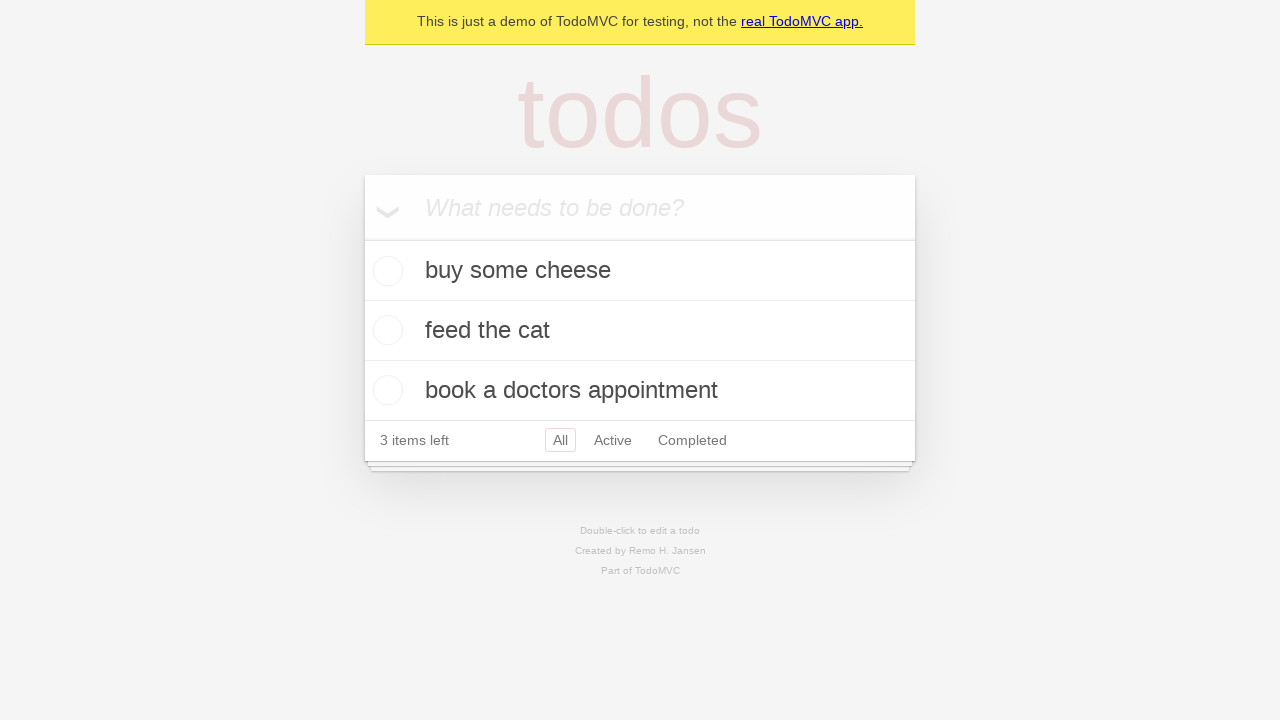

Checked second todo item as completed at (385, 330) on .todo-list li >> nth=1 >> .toggle
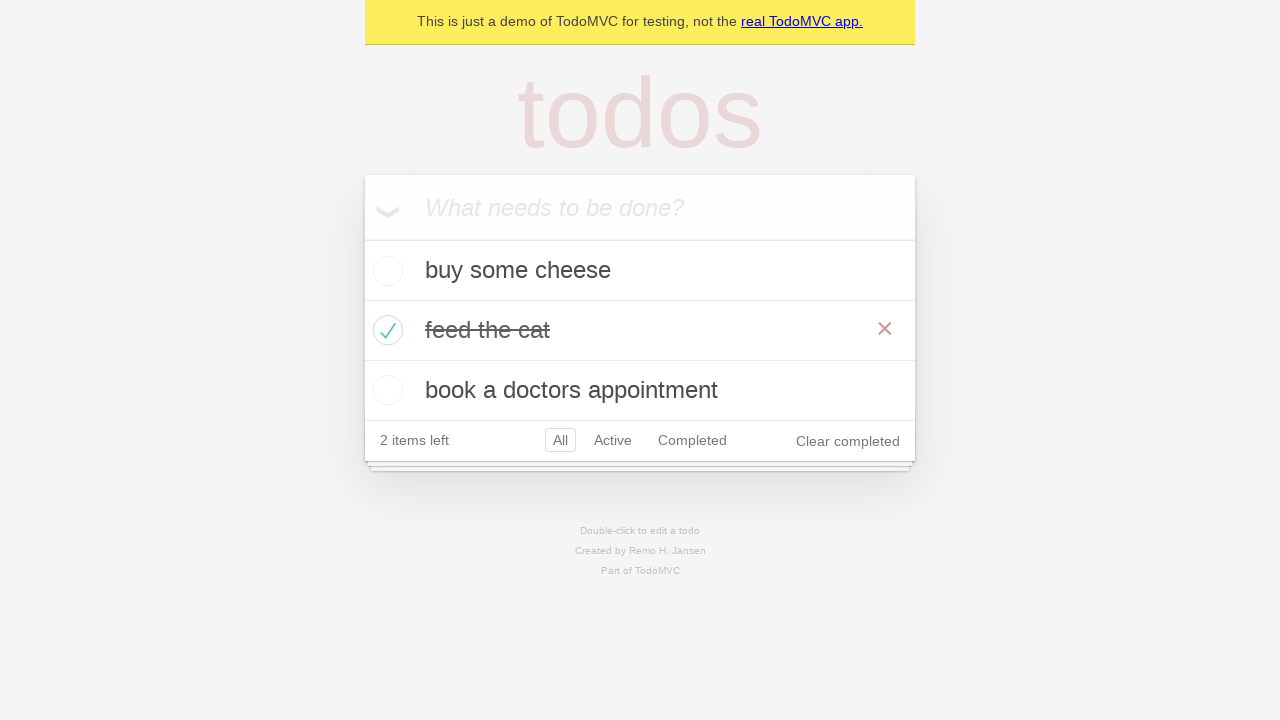

Clicked 'Clear completed' button to remove completed items at (848, 441) on .clear-completed
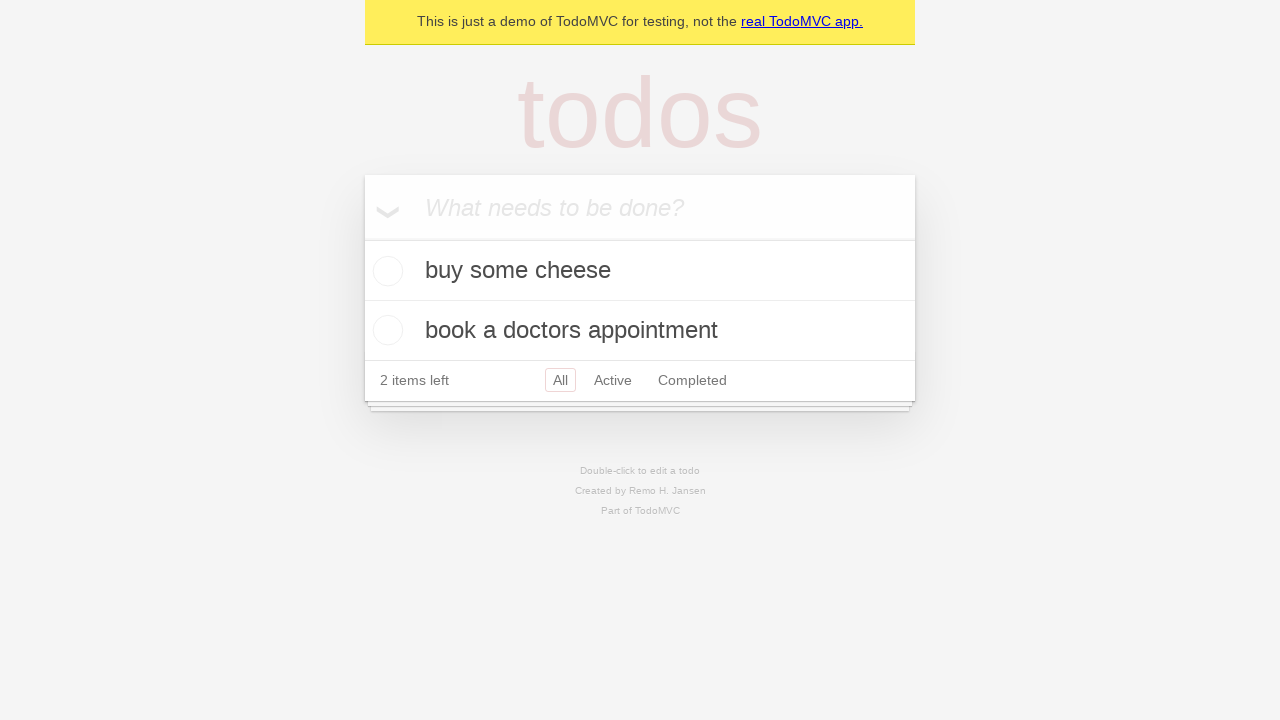

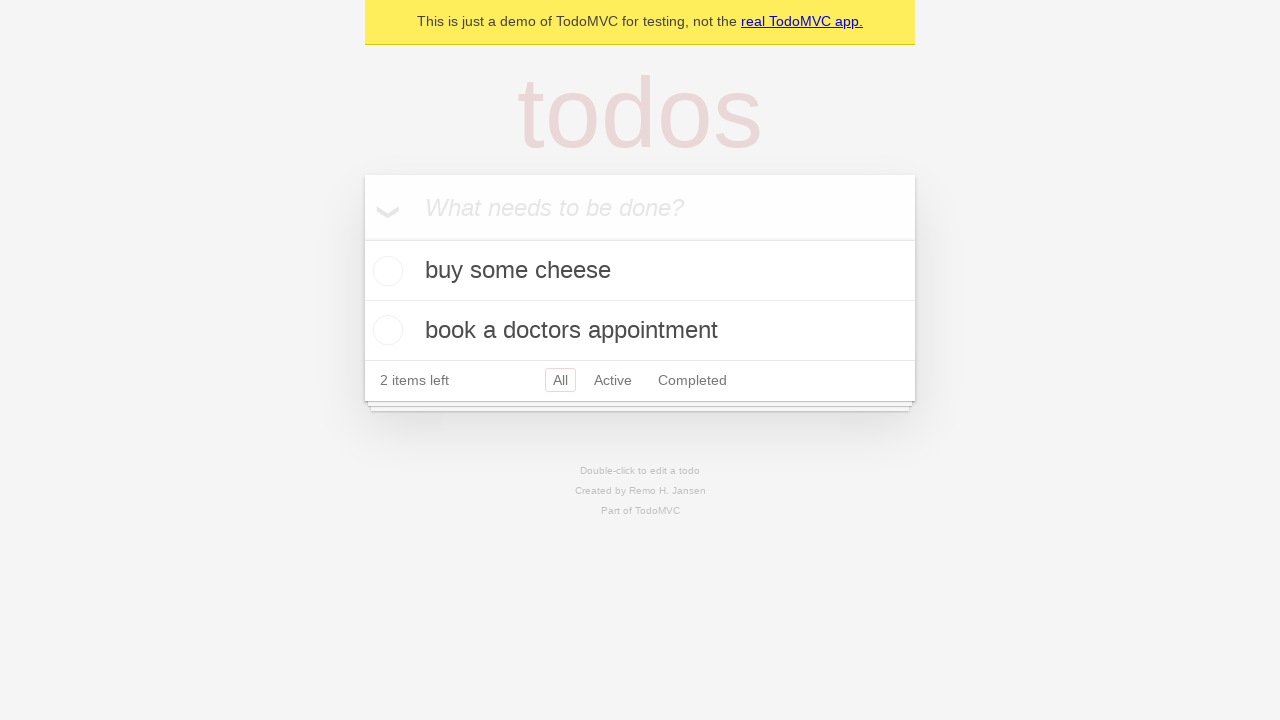